Tests navigation to a product page by clicking on the Samsung Galaxy S6 link on the demoblaze e-commerce demo site and verifying the product page loads.

Starting URL: https://www.demoblaze.com/

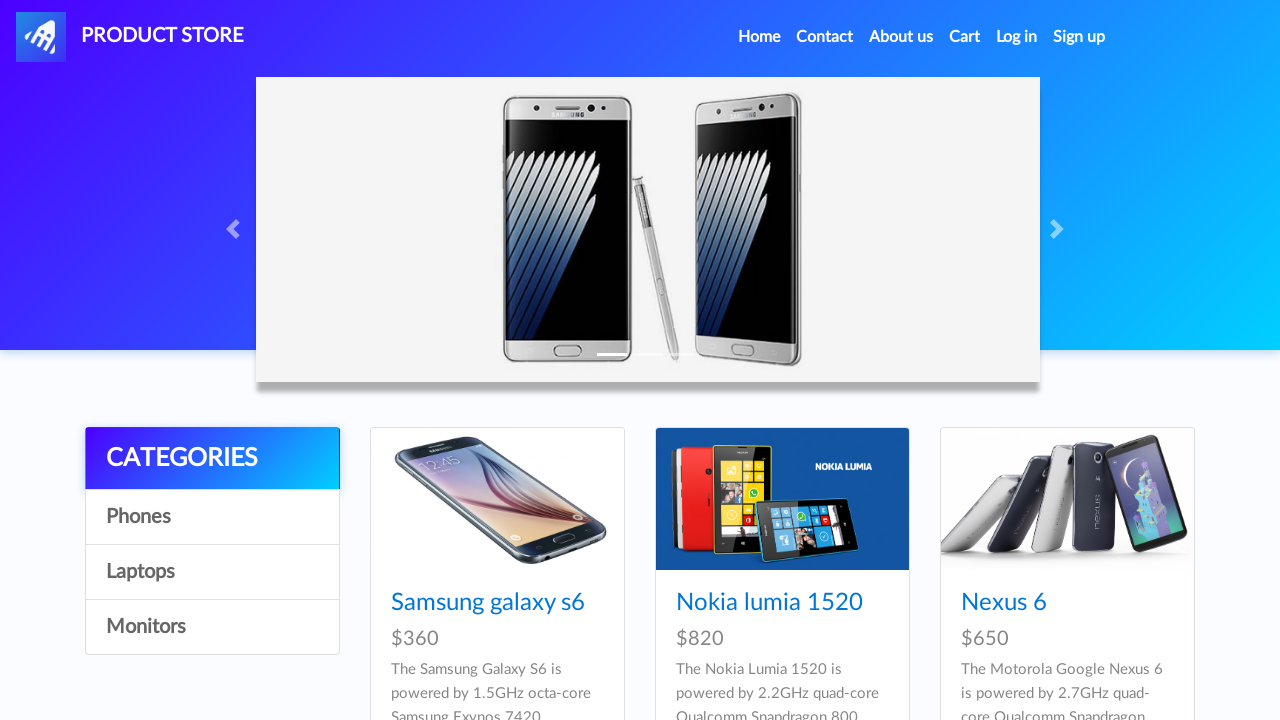

Waited for Samsung Galaxy S6 product link to load on demoblaze homepage
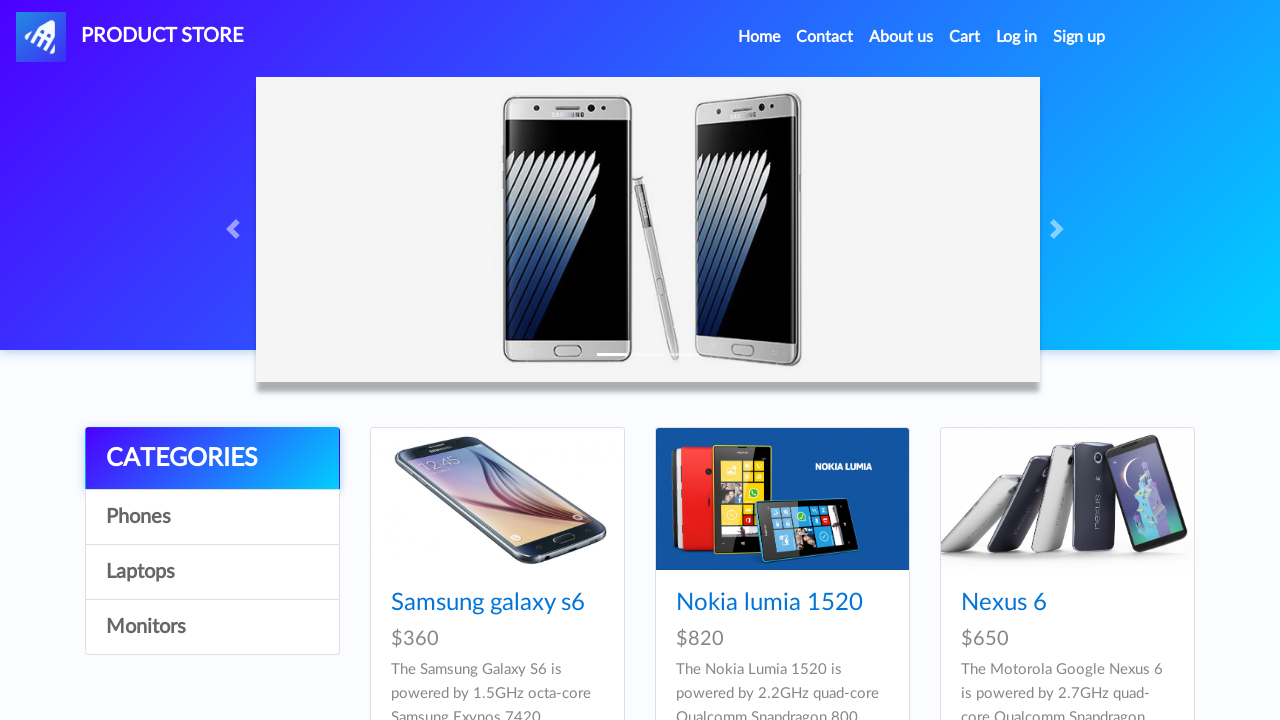

Clicked on Samsung Galaxy S6 product link at (488, 603) on a:has-text('Samsung galaxy s6')
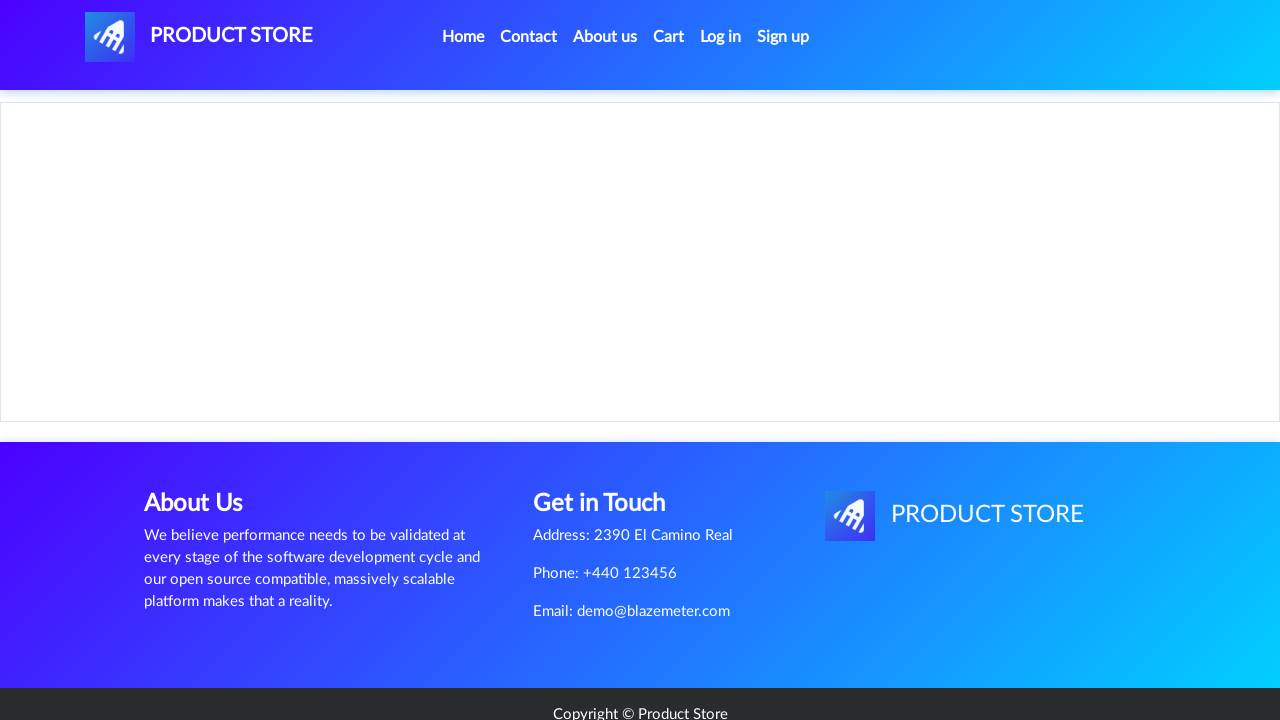

Product page loaded successfully and product title element is visible
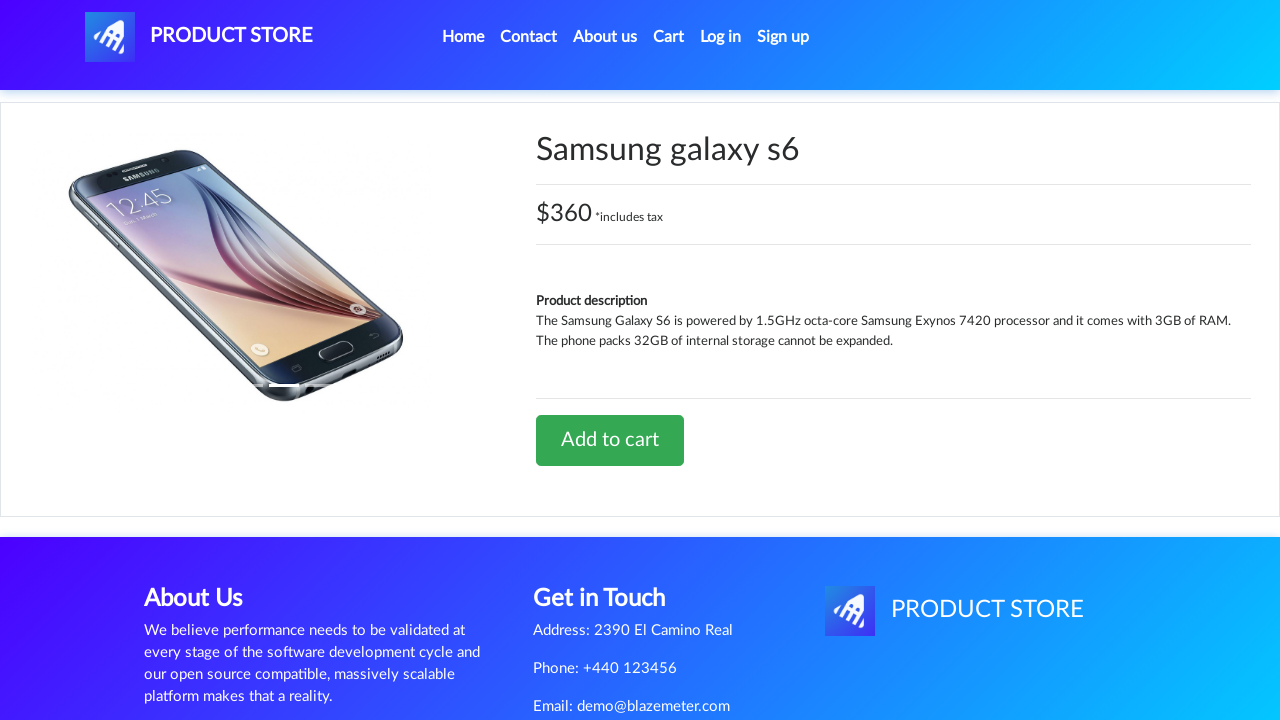

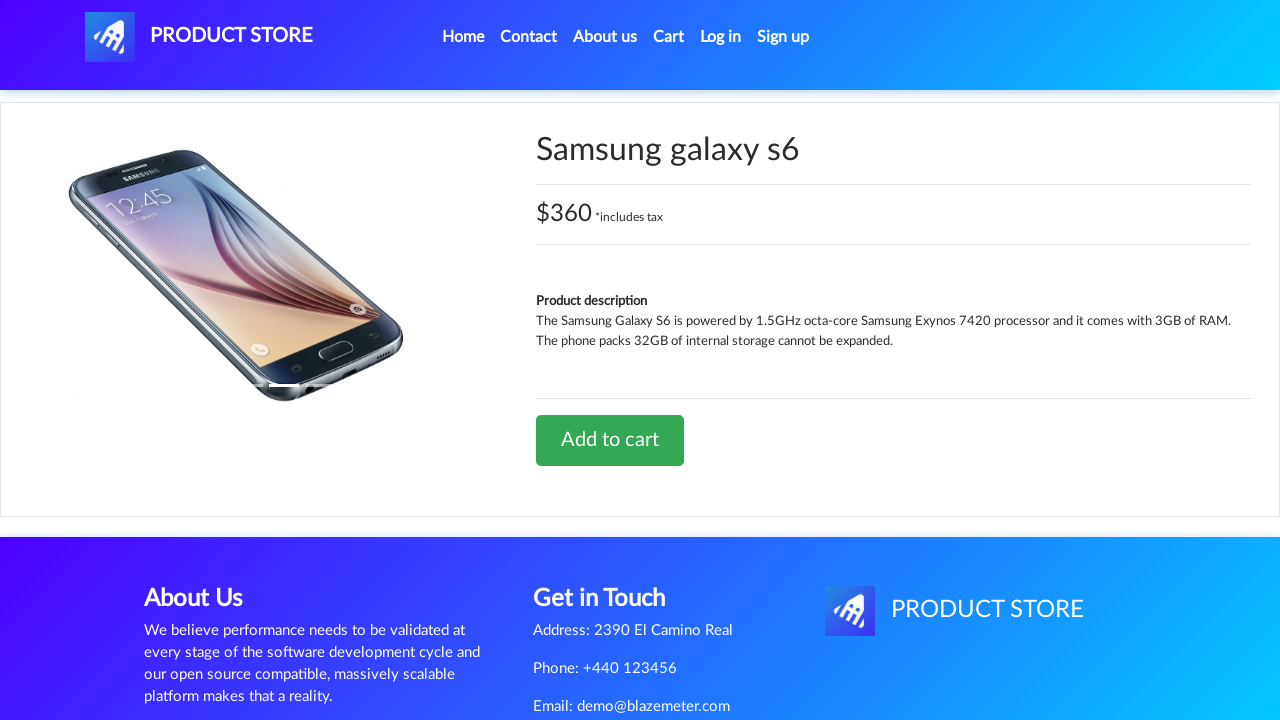